Tests different click types (double-click, right-click, and regular click) on buttons and verifies the corresponding messages appear

Starting URL: https://demoqa.com/buttons

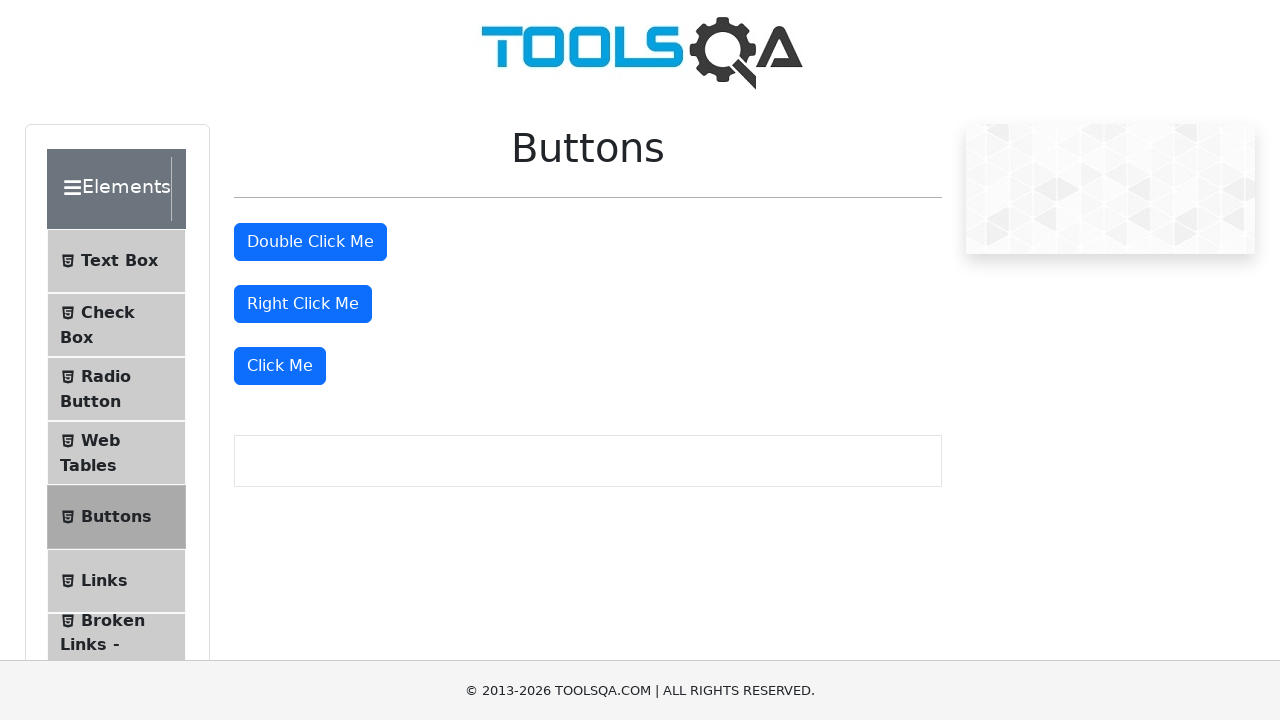

Double-clicked on the double click button at (310, 242) on #doubleClickBtn
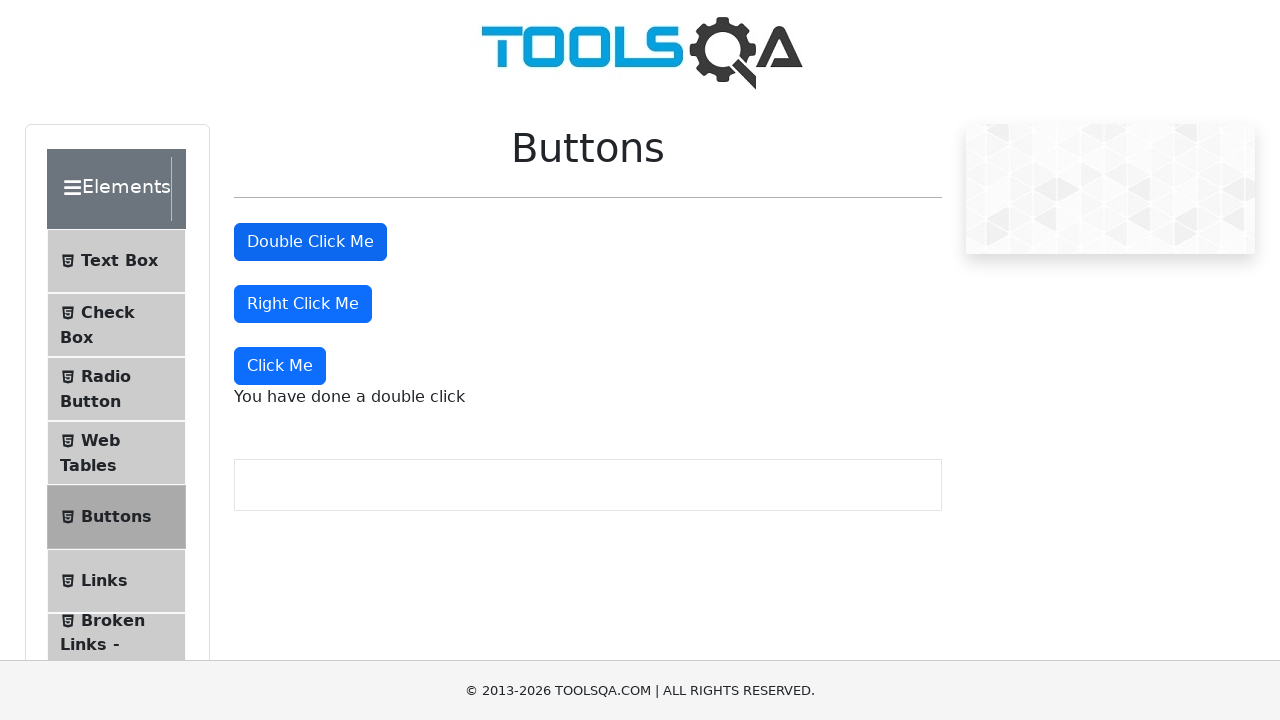

Double click message appeared
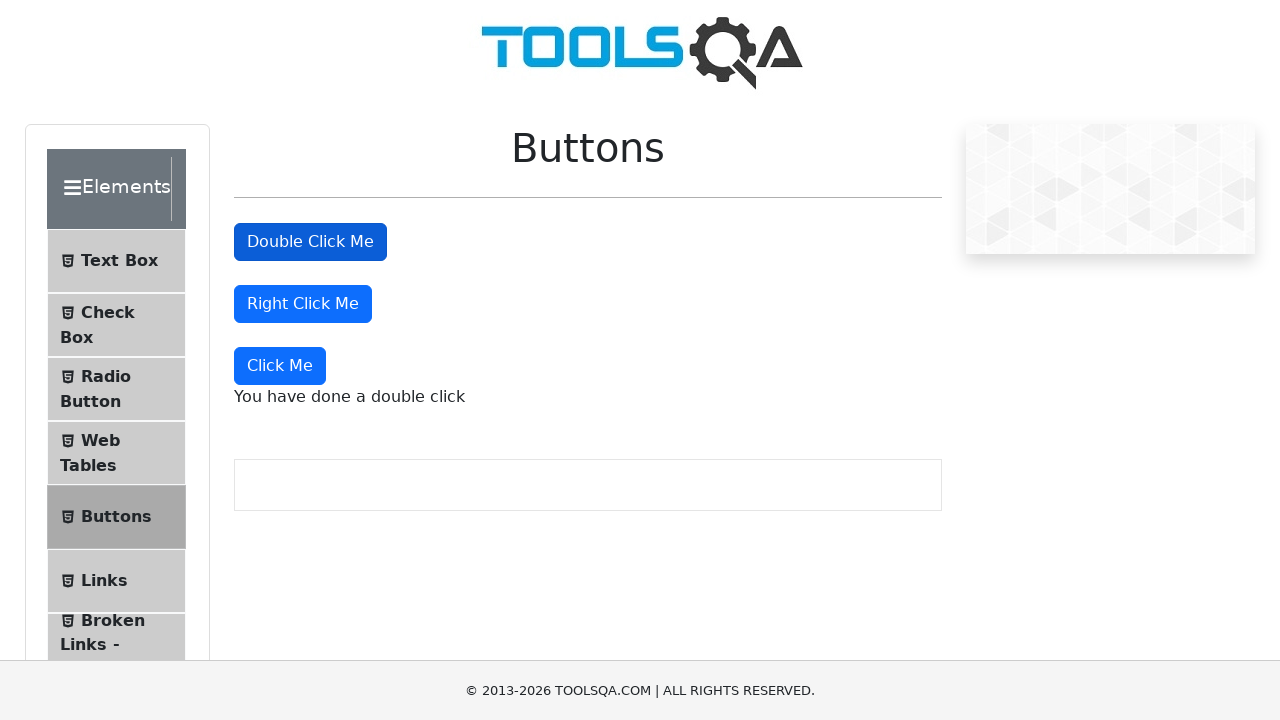

Right-clicked on the right click button at (303, 304) on #rightClickBtn
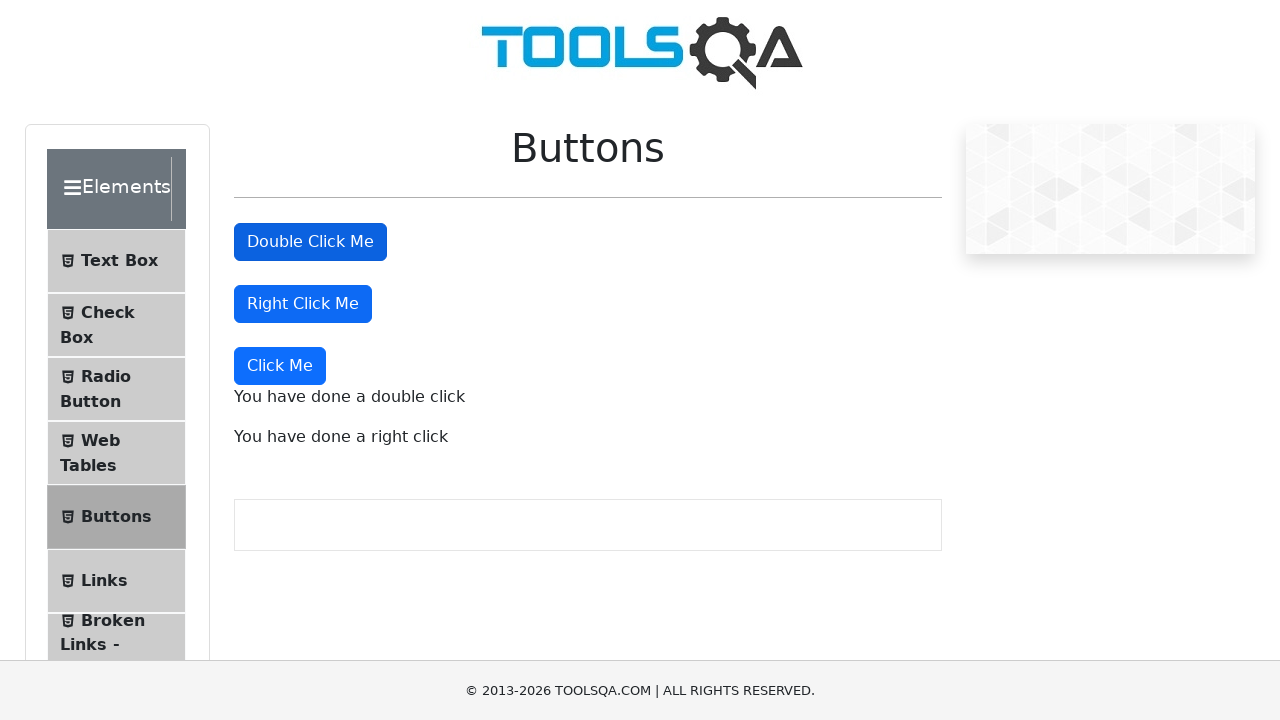

Right click message appeared
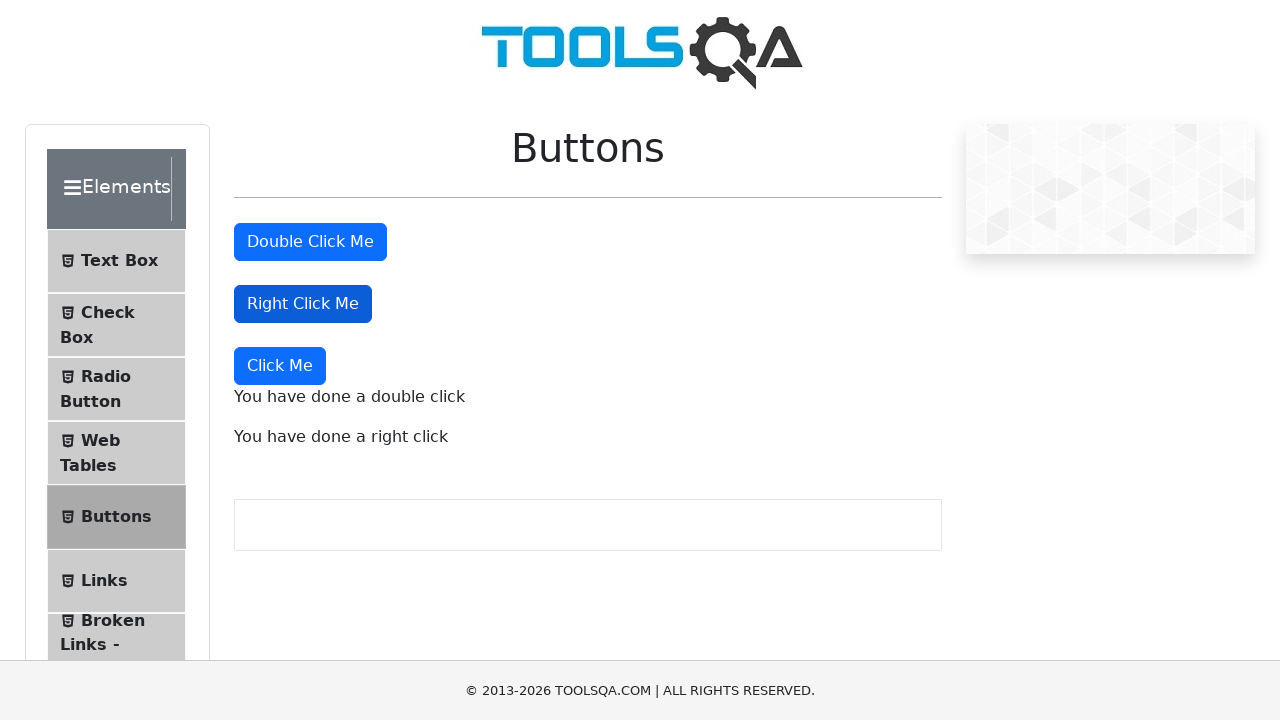

Clicked on the 'Click Me' button at (280, 366) on xpath=//button[text()='Click Me']
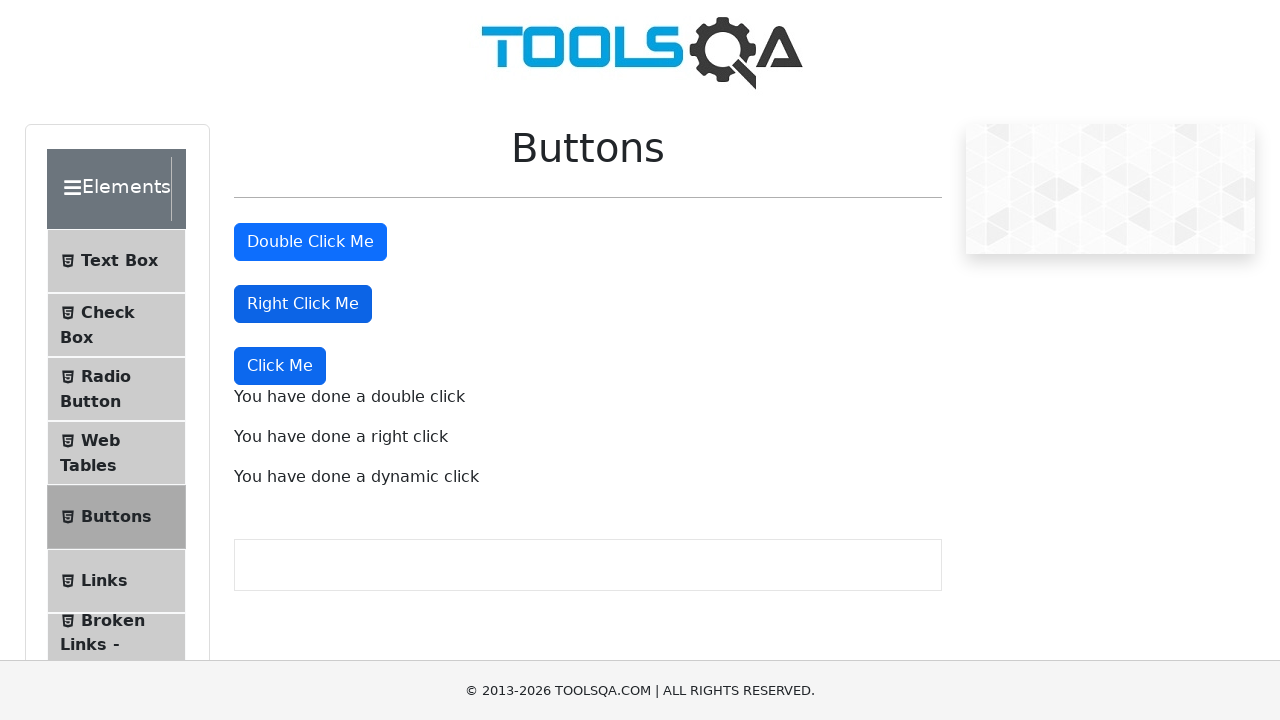

Dynamic click message appeared
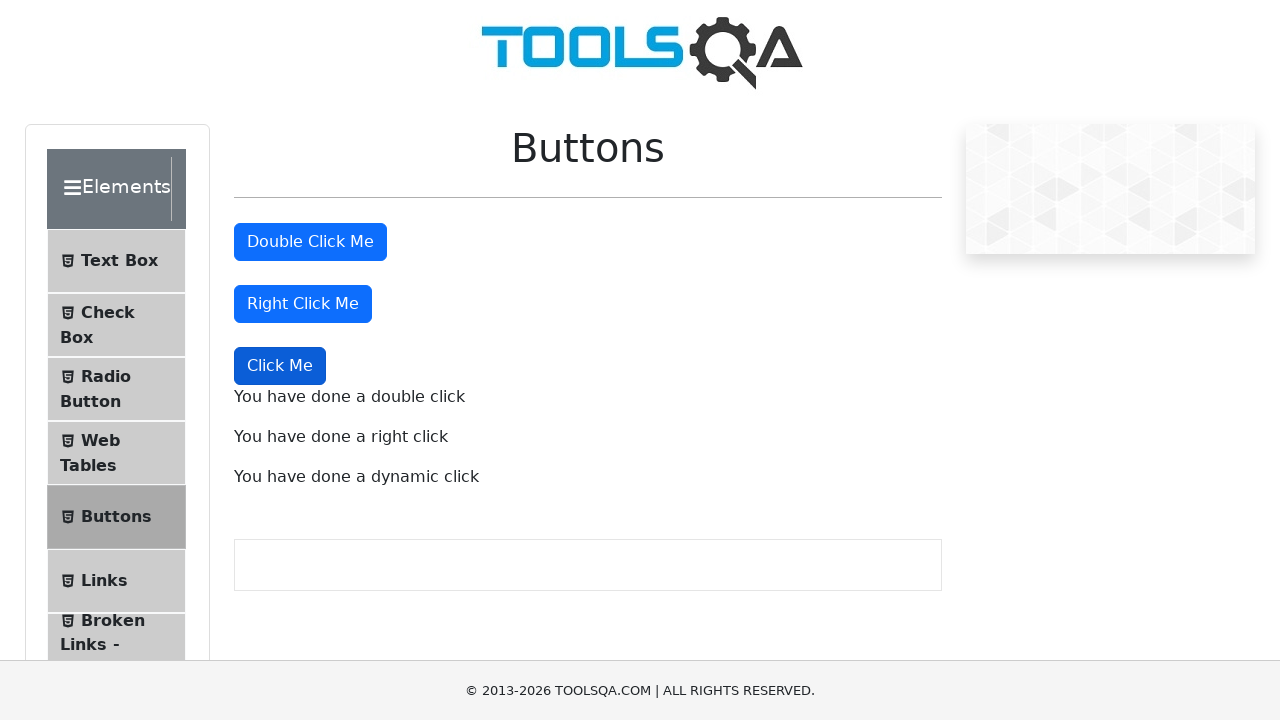

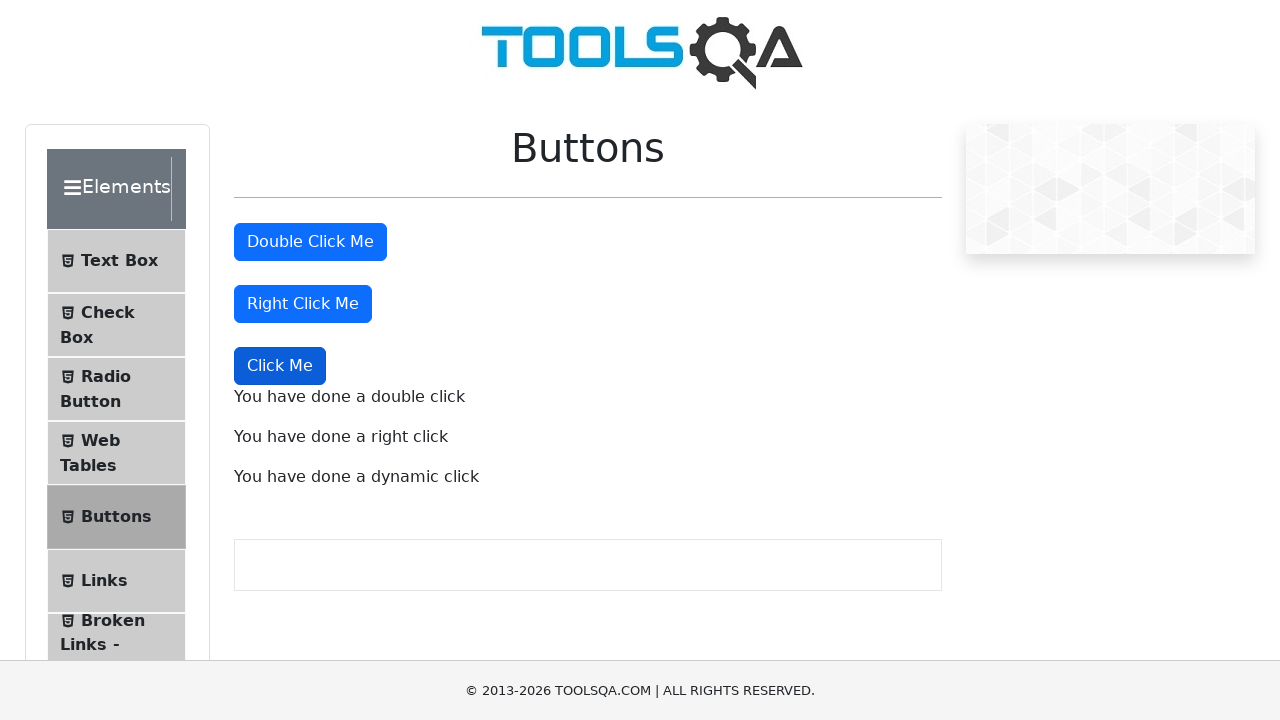